Tests a form interaction exercise that reads a value from an element's attribute, computes a mathematical result using logarithm and sine functions, fills the result into a form field, checks required checkboxes, and submits the form.

Starting URL: https://suninjuly.github.io/get_attribute.html

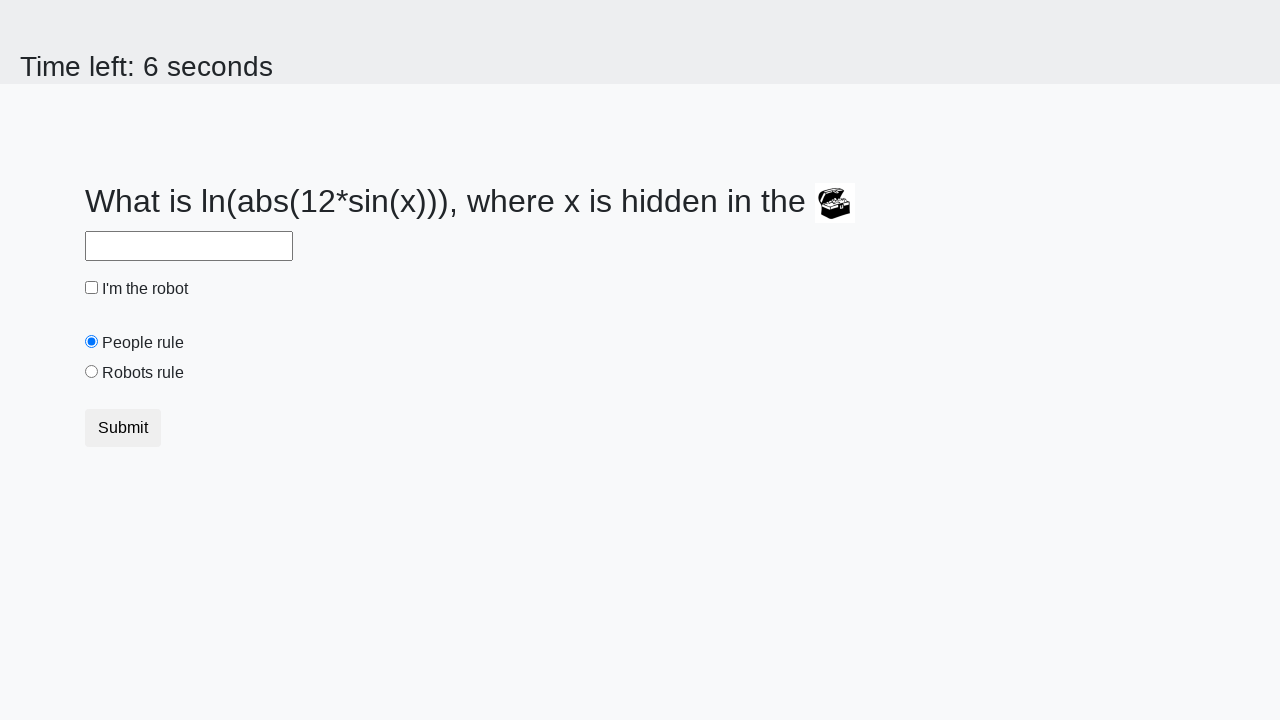

Retrieved valuex attribute from treasure element
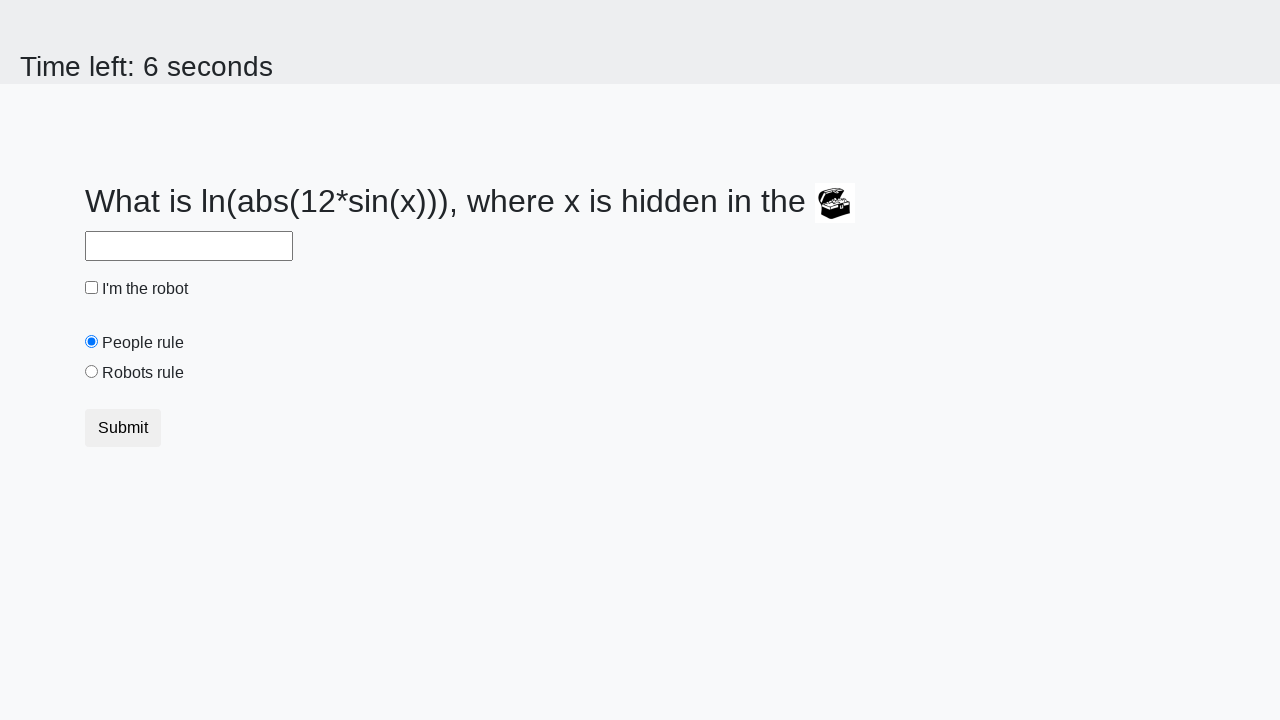

Calculated result using logarithm and sine functions
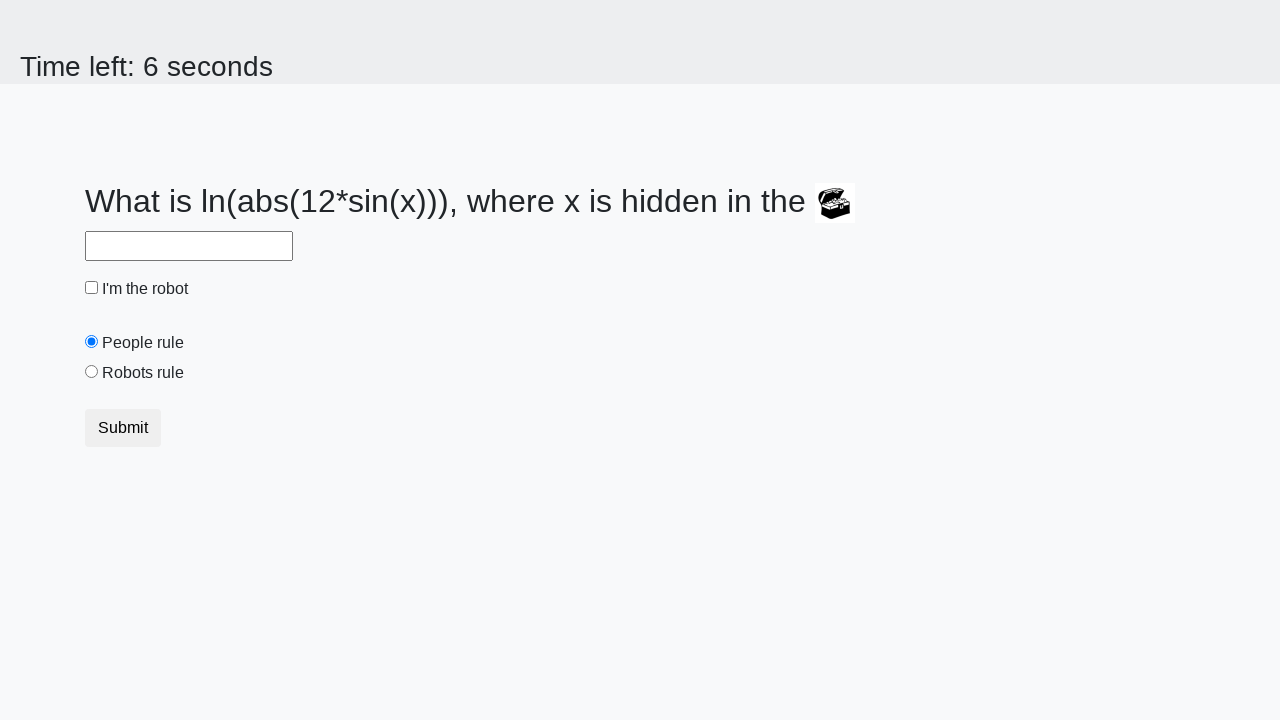

Filled calculated result into answer field on #answer
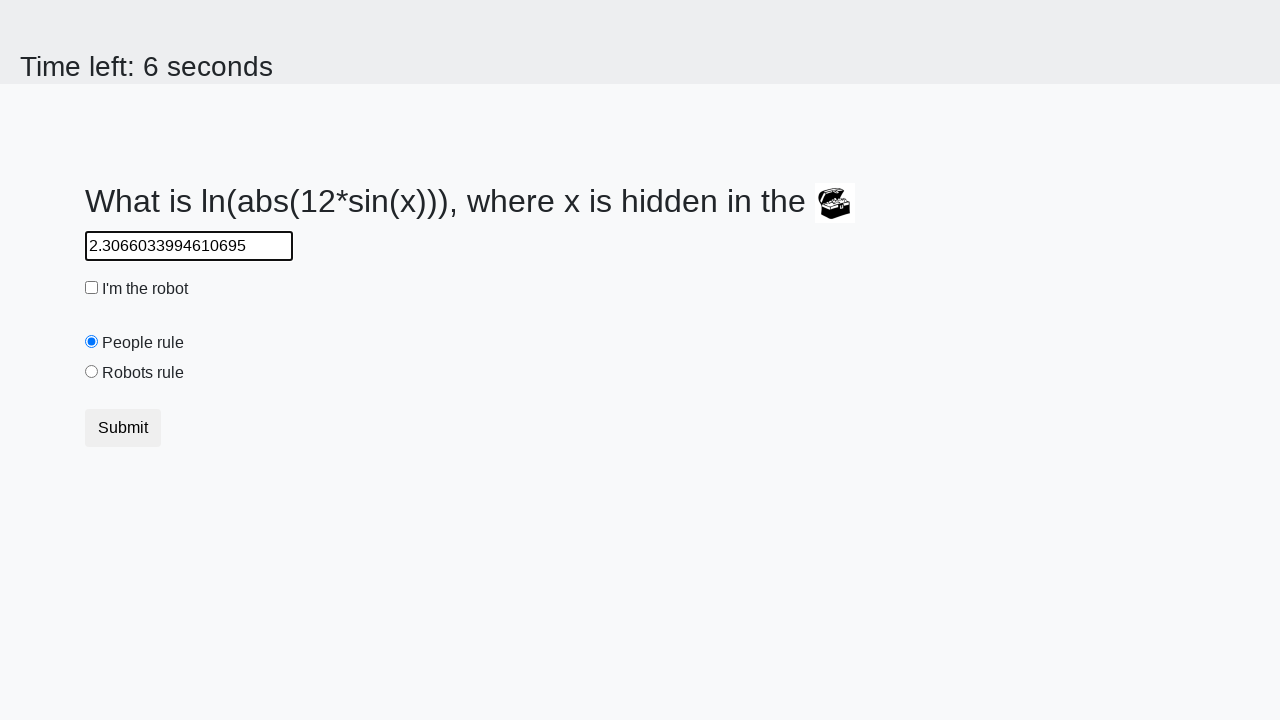

Checked robotCheckbox at (92, 288) on #robotCheckbox
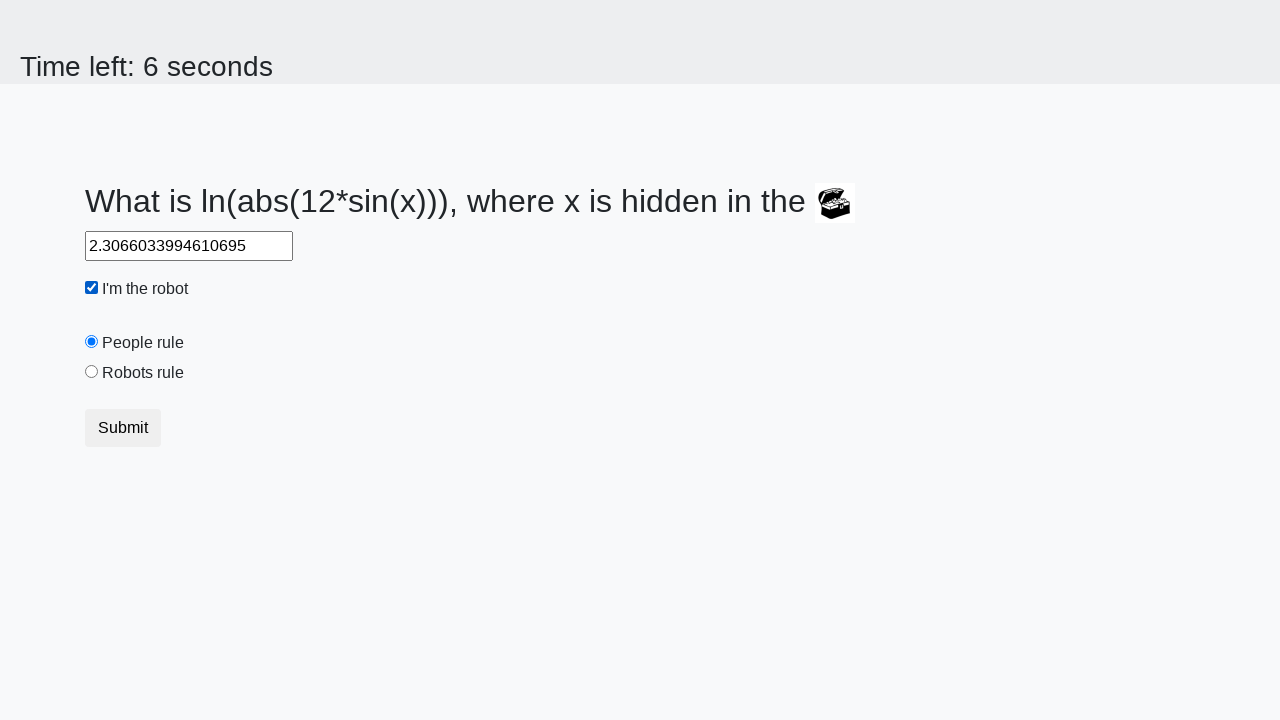

Selected robotsRule option at (92, 372) on #robotsRule
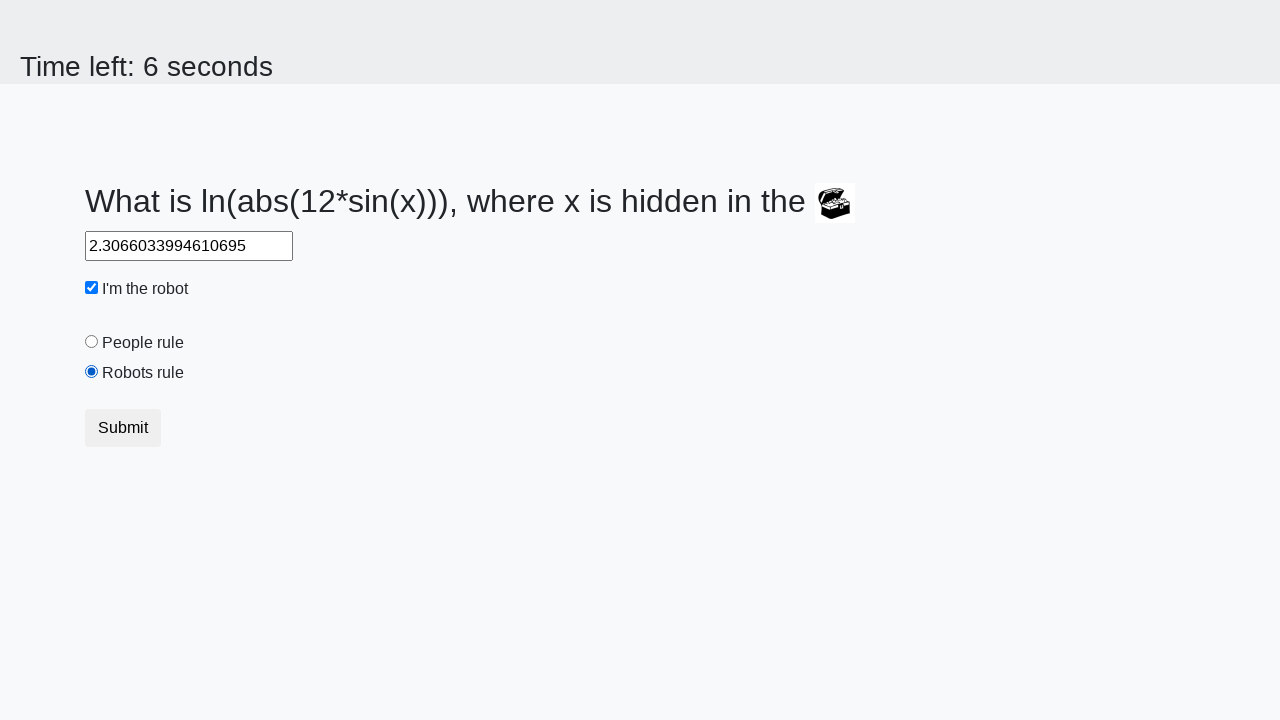

Clicked submit button at (123, 428) on .btn-default
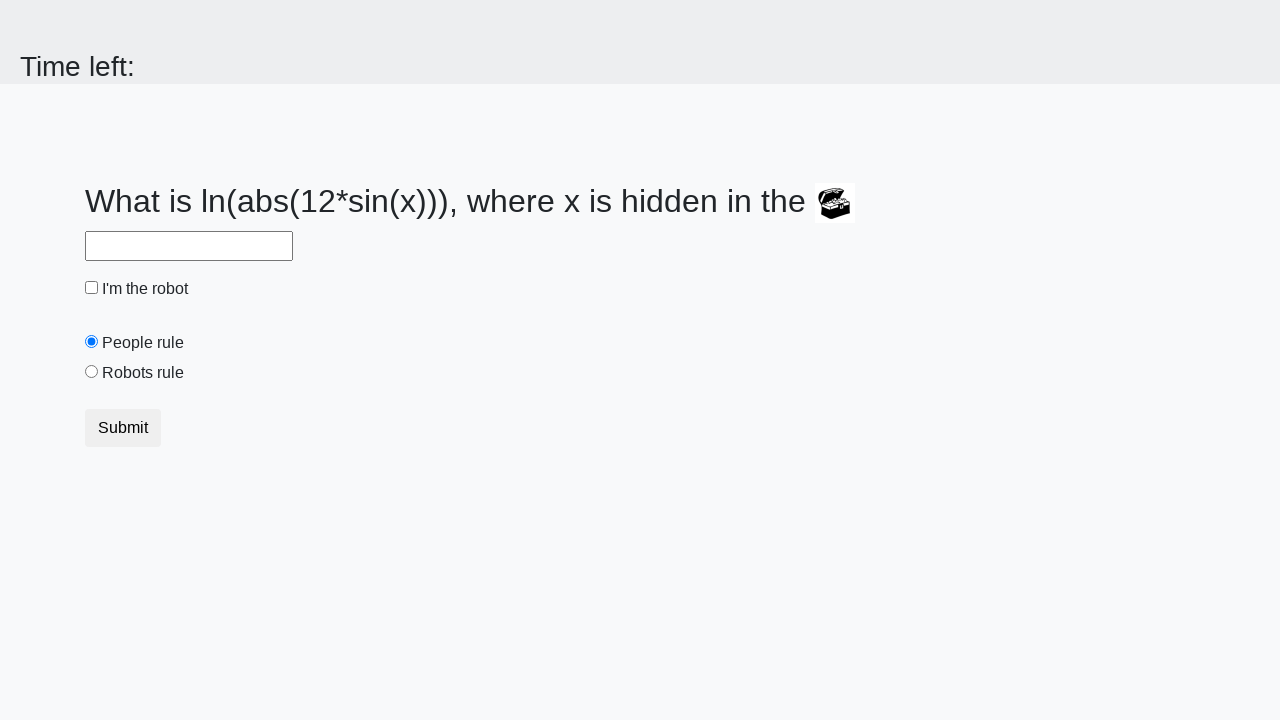

Waited for form submission to complete
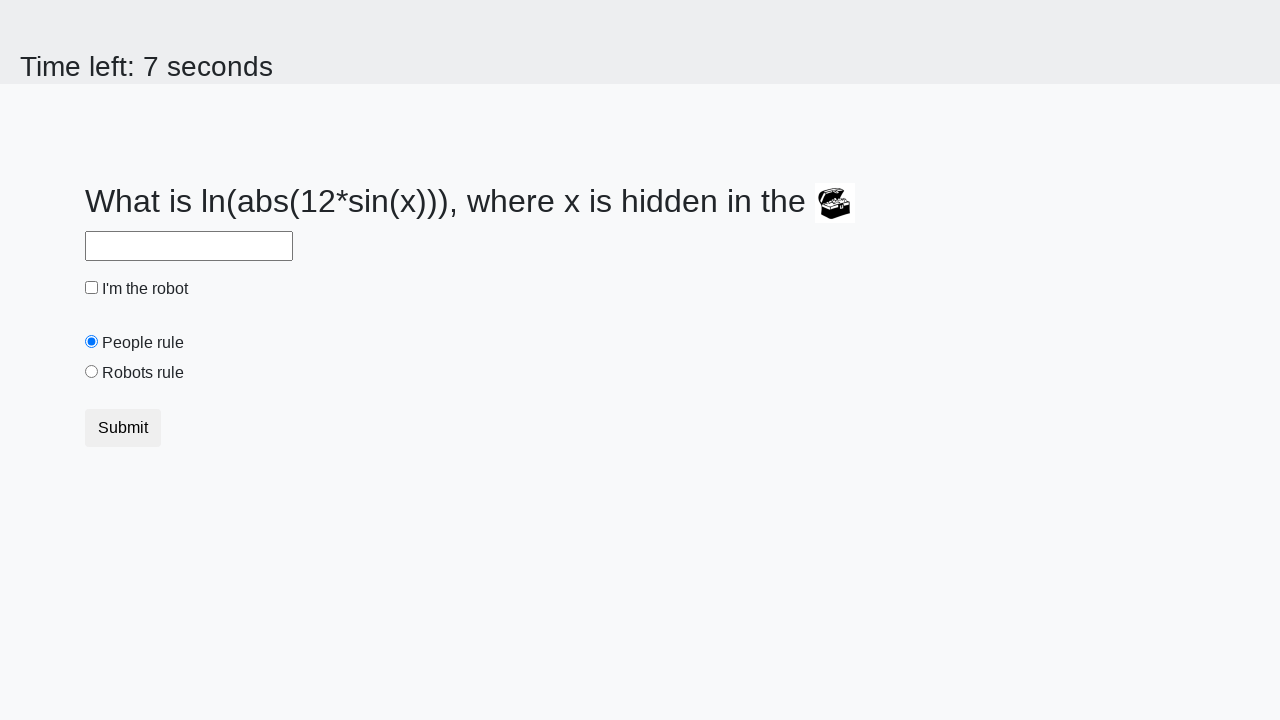

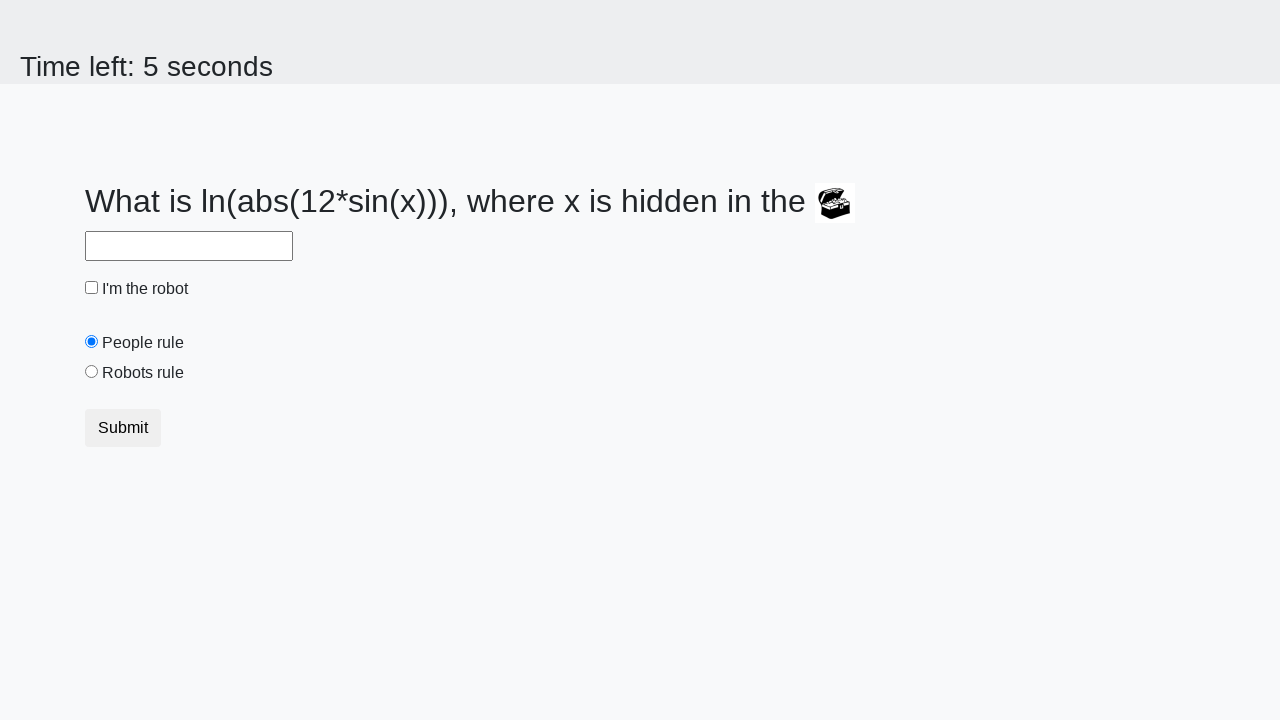